Tests date picker functionality by selecting a specific date from a calendar widget and verifying the selected values

Starting URL: https://rahulshettyacademy.com/seleniumPractise/#/offers

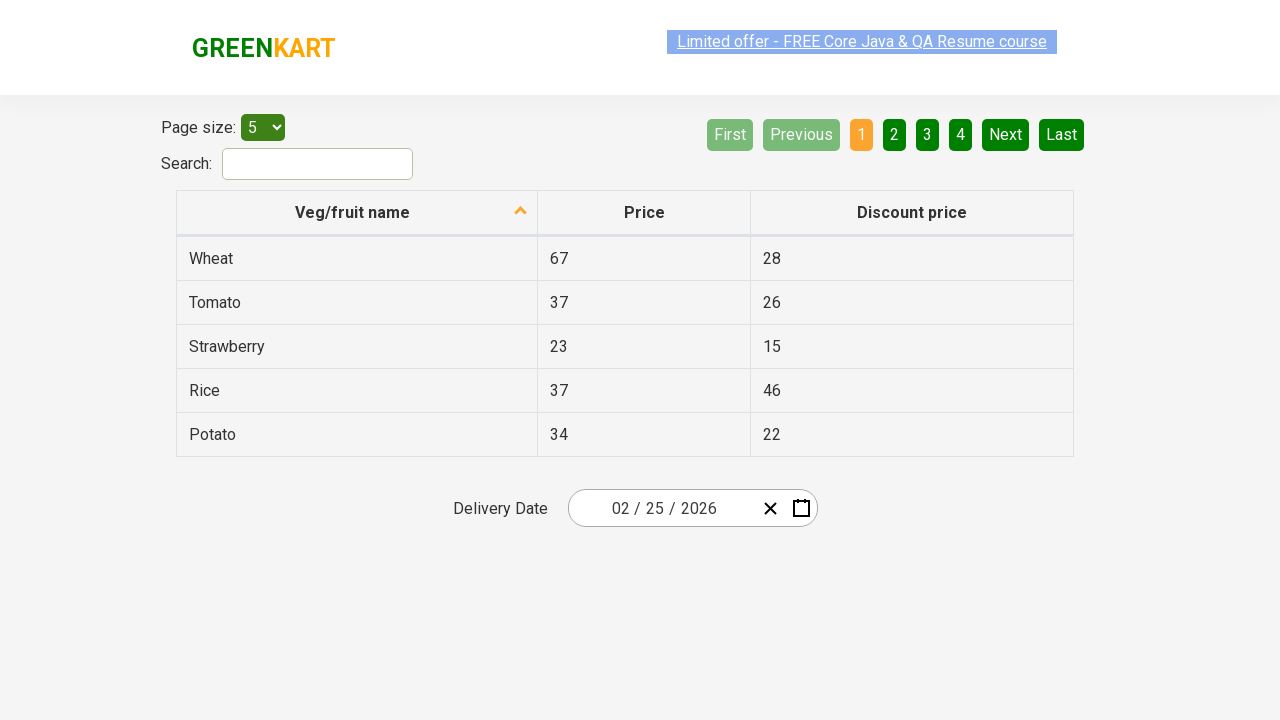

Clicked calendar button to open date picker at (801, 508) on .react-date-picker__calendar-button__icon
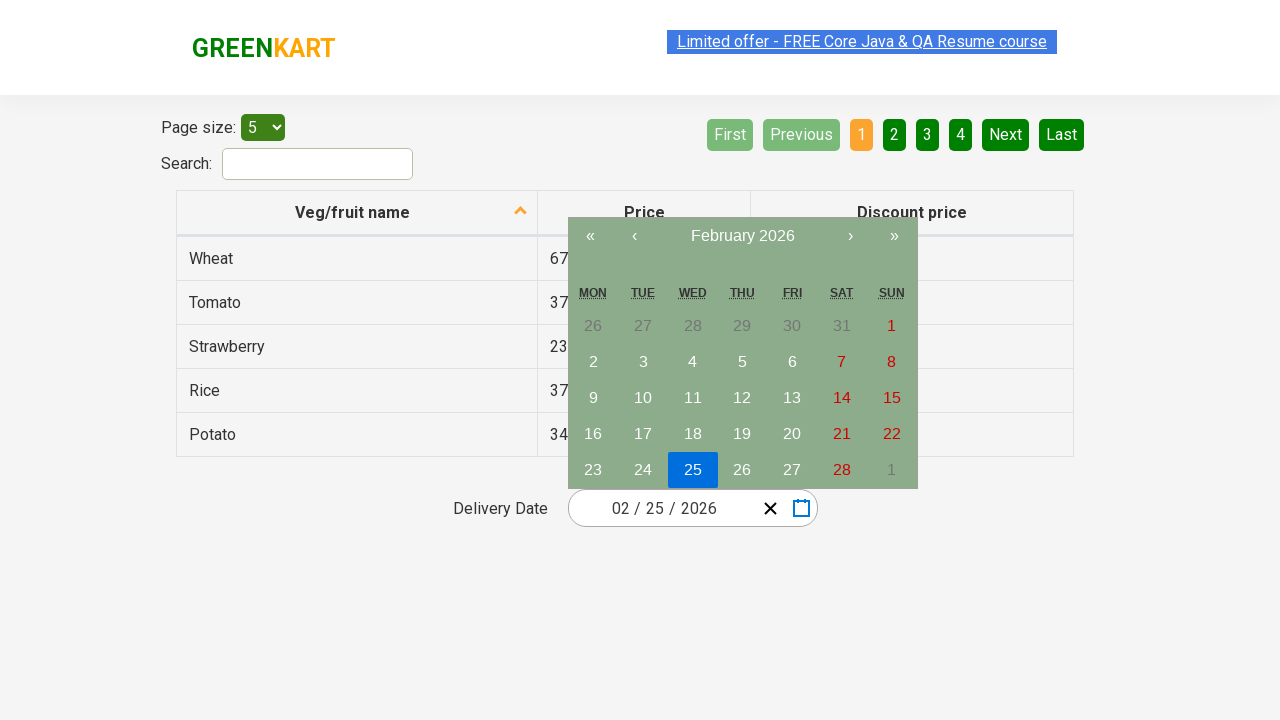

Clicked calendar span (first click to navigate toward year view) at (742, 236) on span[class*='react-calendar']
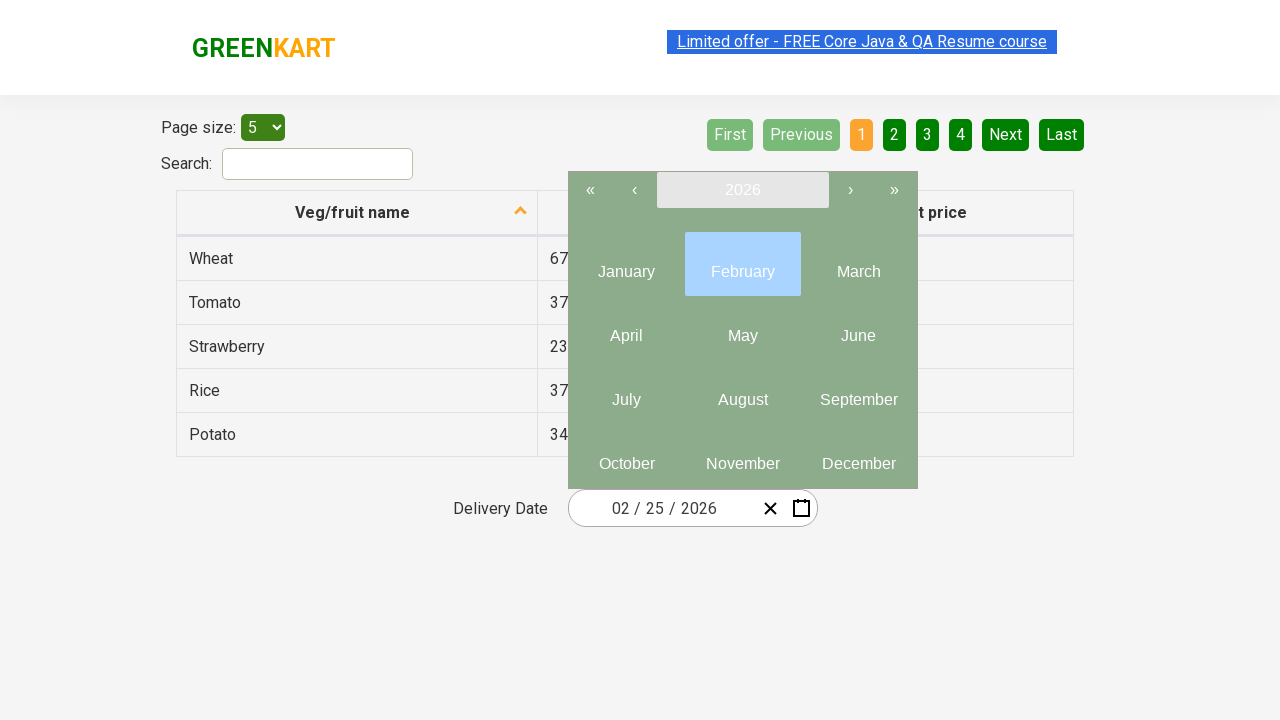

Clicked calendar span (second click to reach year view) at (742, 190) on span[class*='react-calendar']
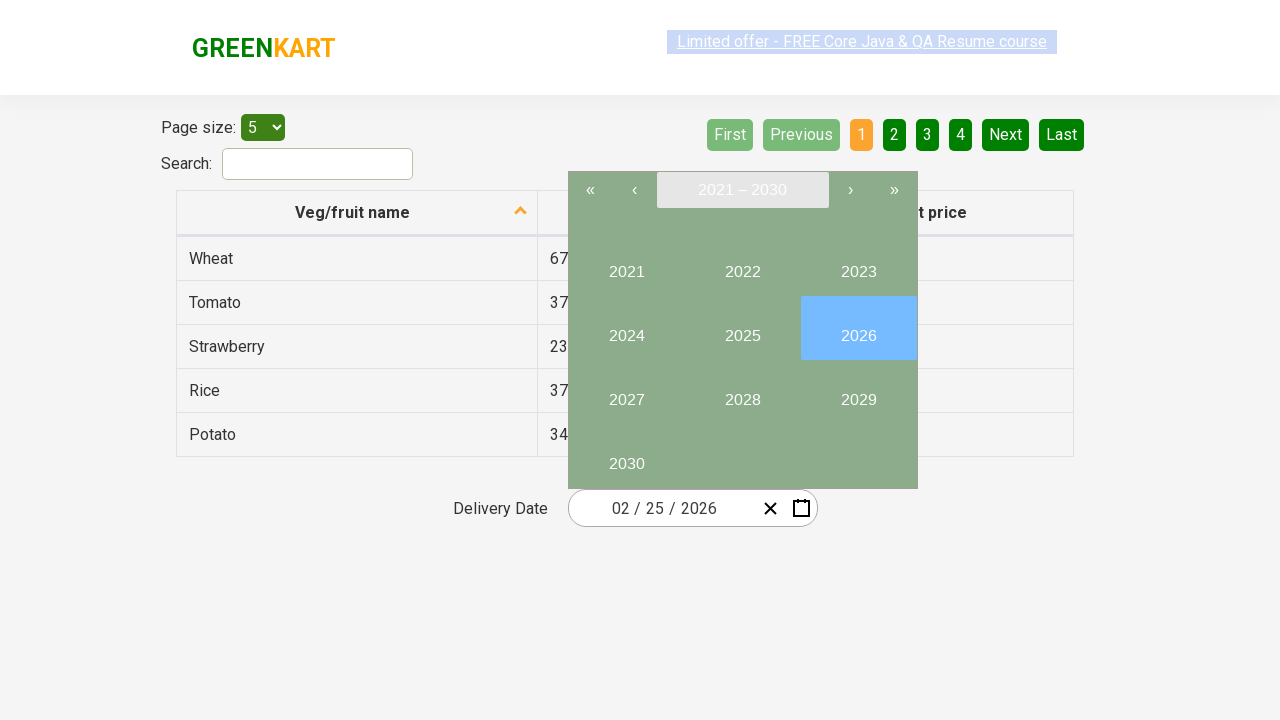

Selected year 2025 from date picker at (742, 328) on button:has-text('2025')
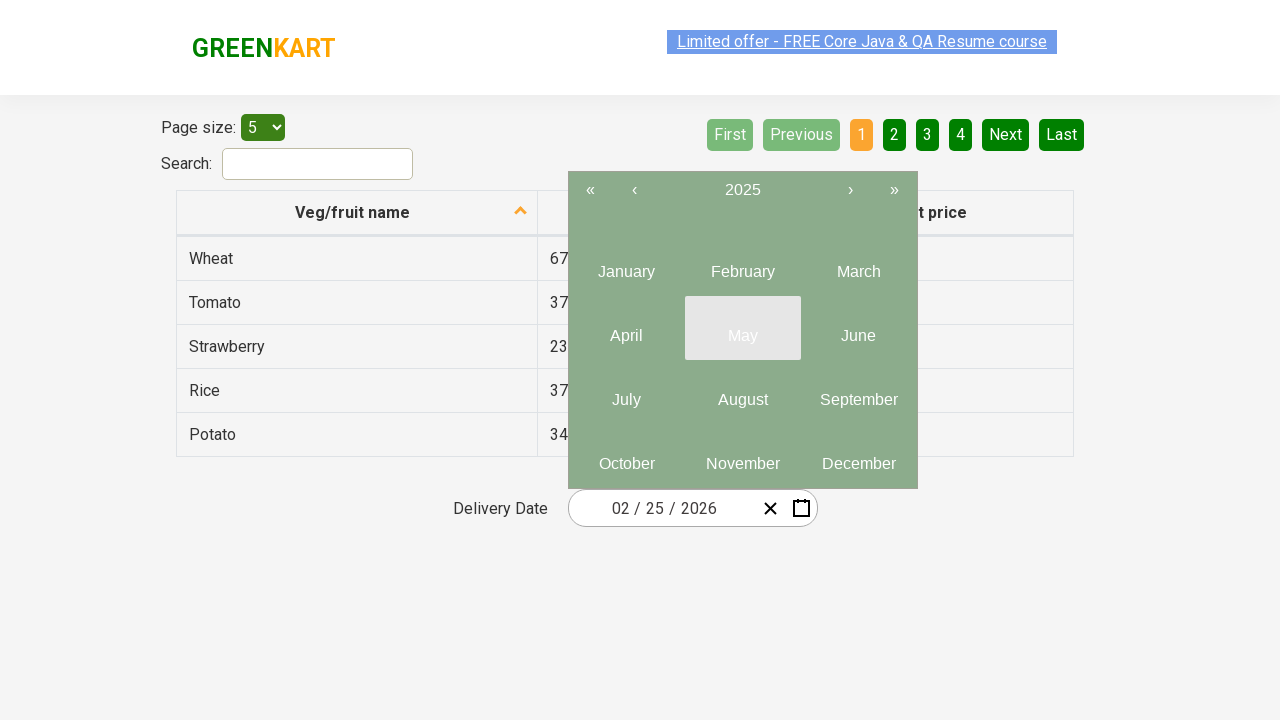

Selected December (month 12) from year view at (858, 456) on .react-calendar__year-view__months__month >> nth=11
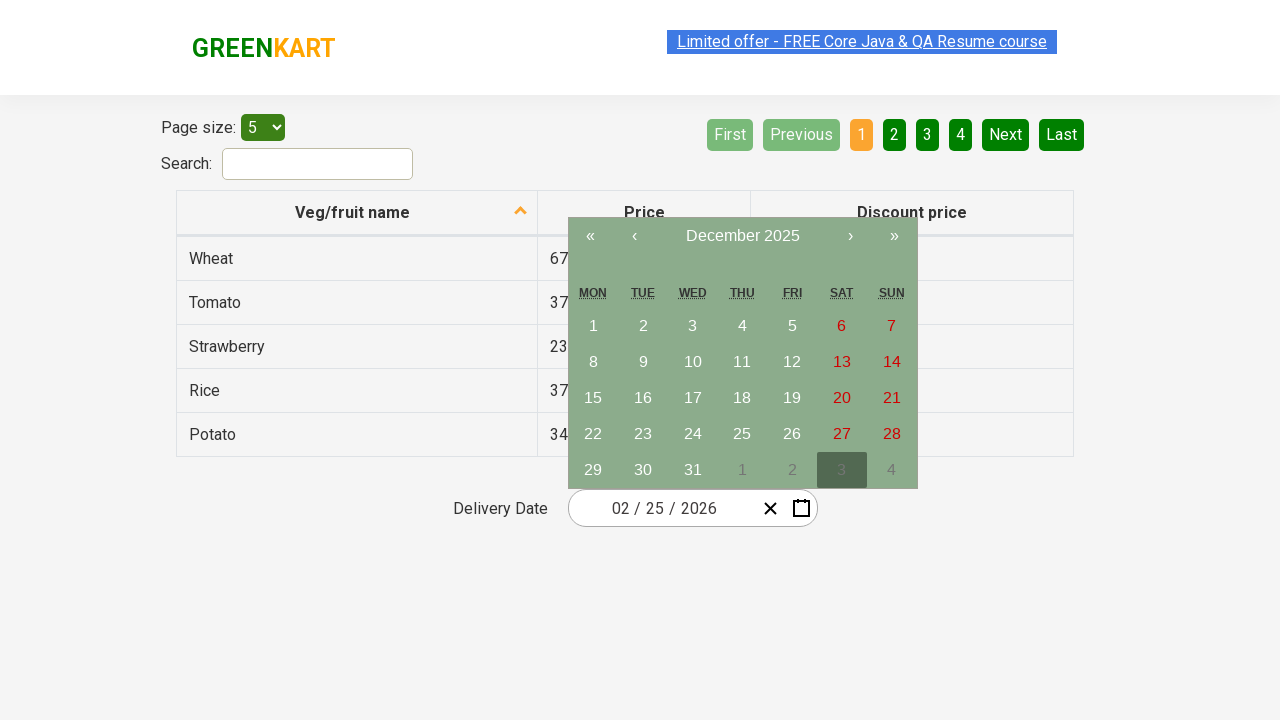

Selected day 15 from December calendar at (593, 398) on abbr:has-text('15'):visible
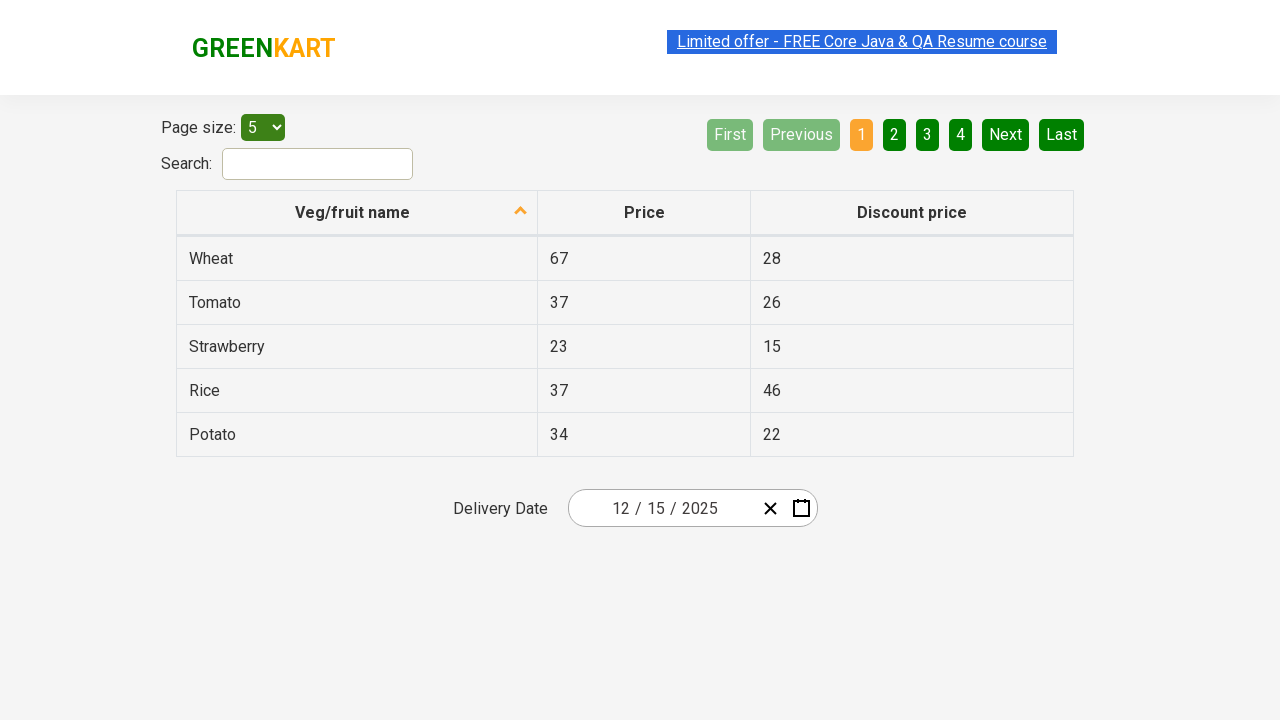

Verified month field contains '12'
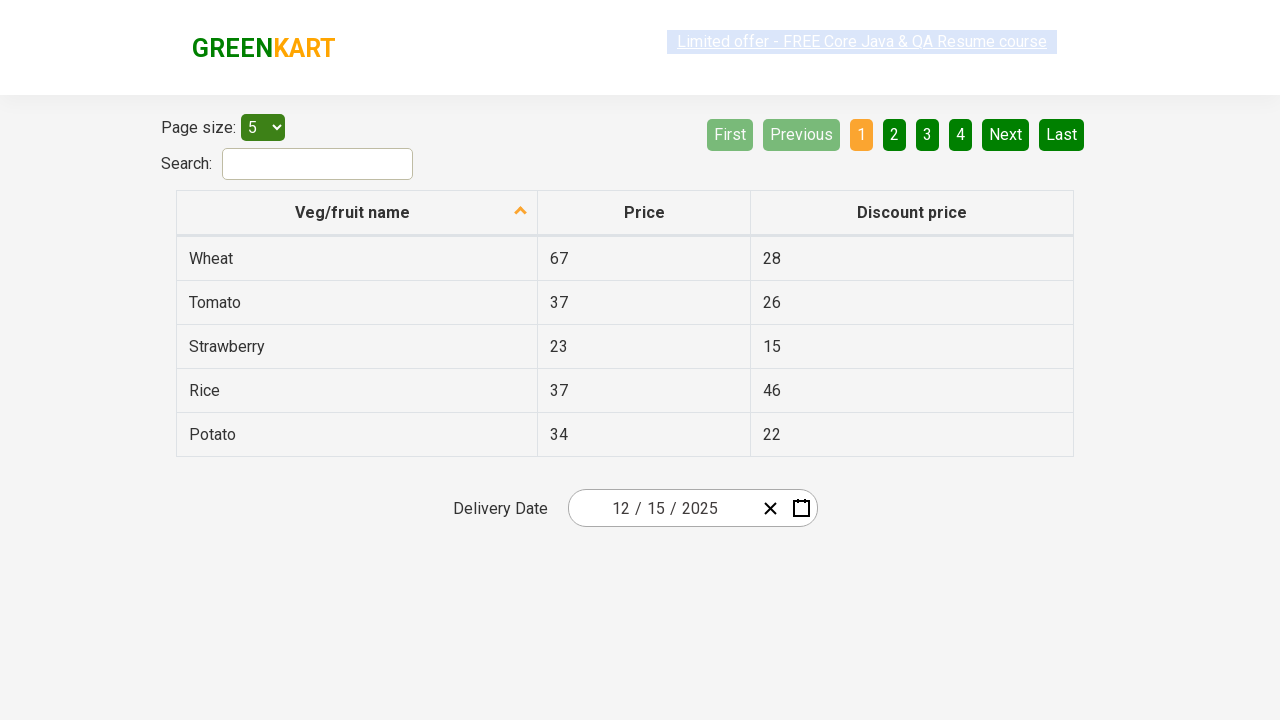

Verified day field contains '15'
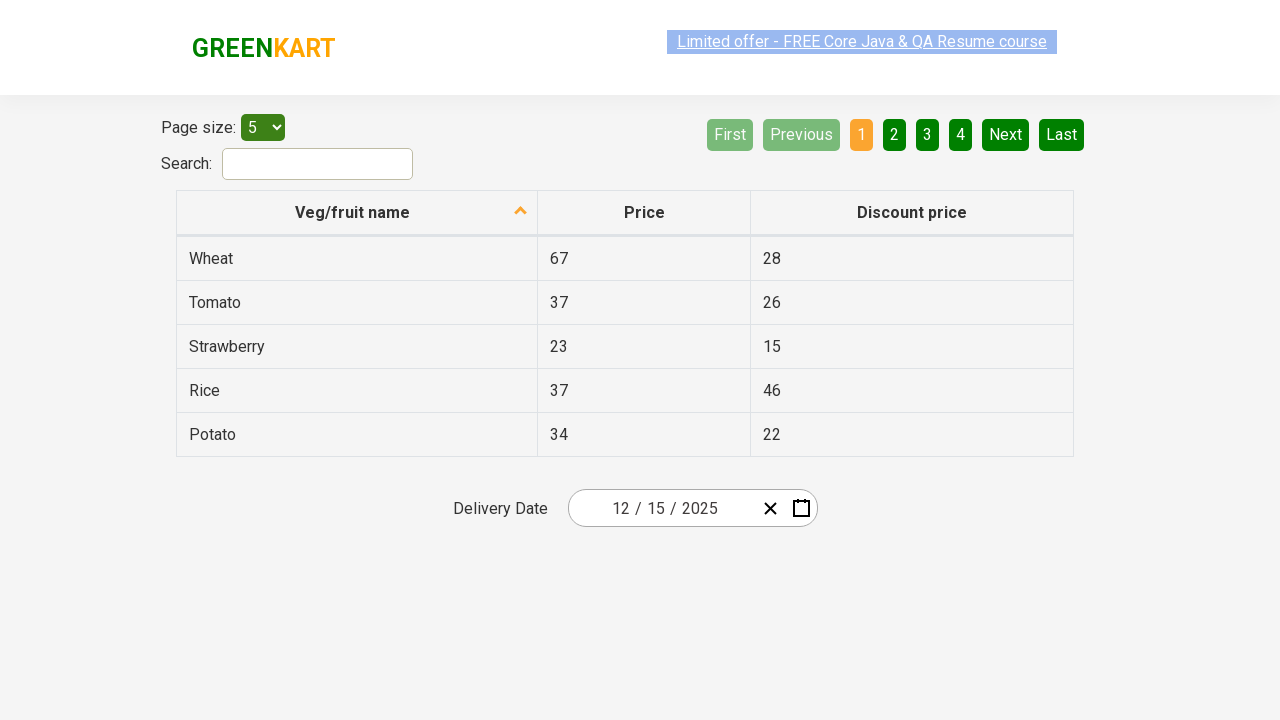

Verified year field contains '2025' - all date assertions passed
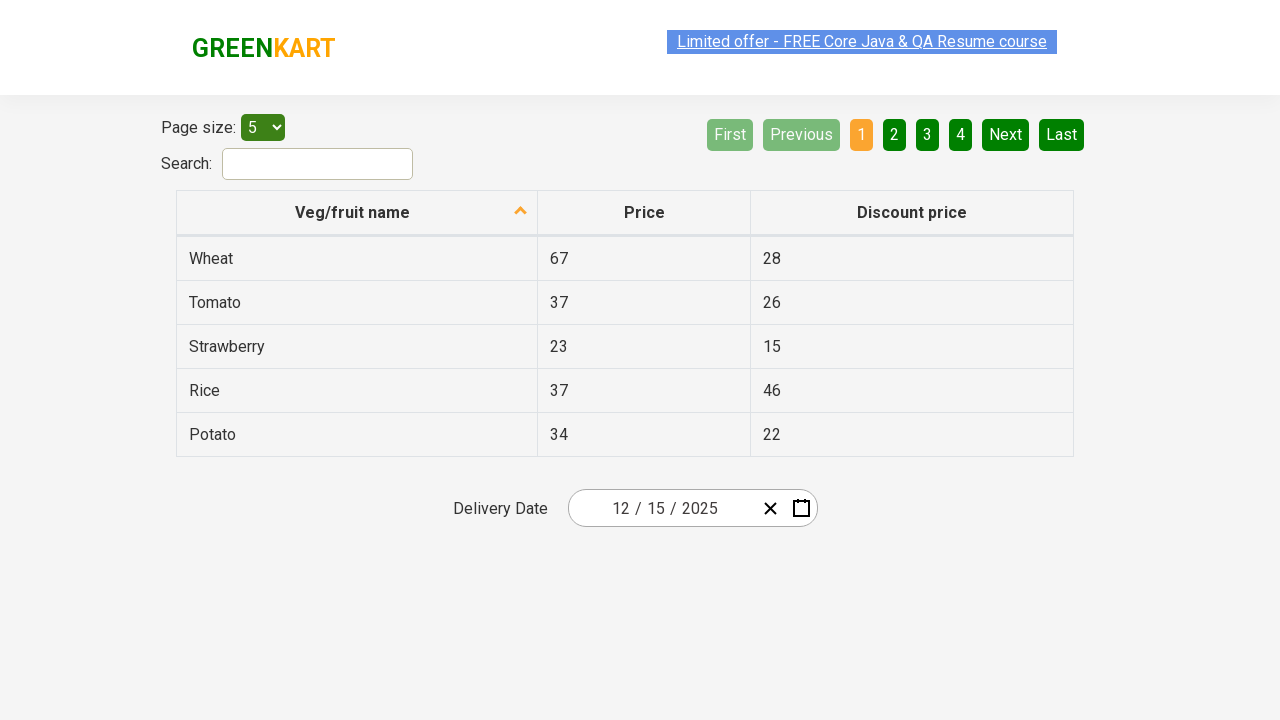

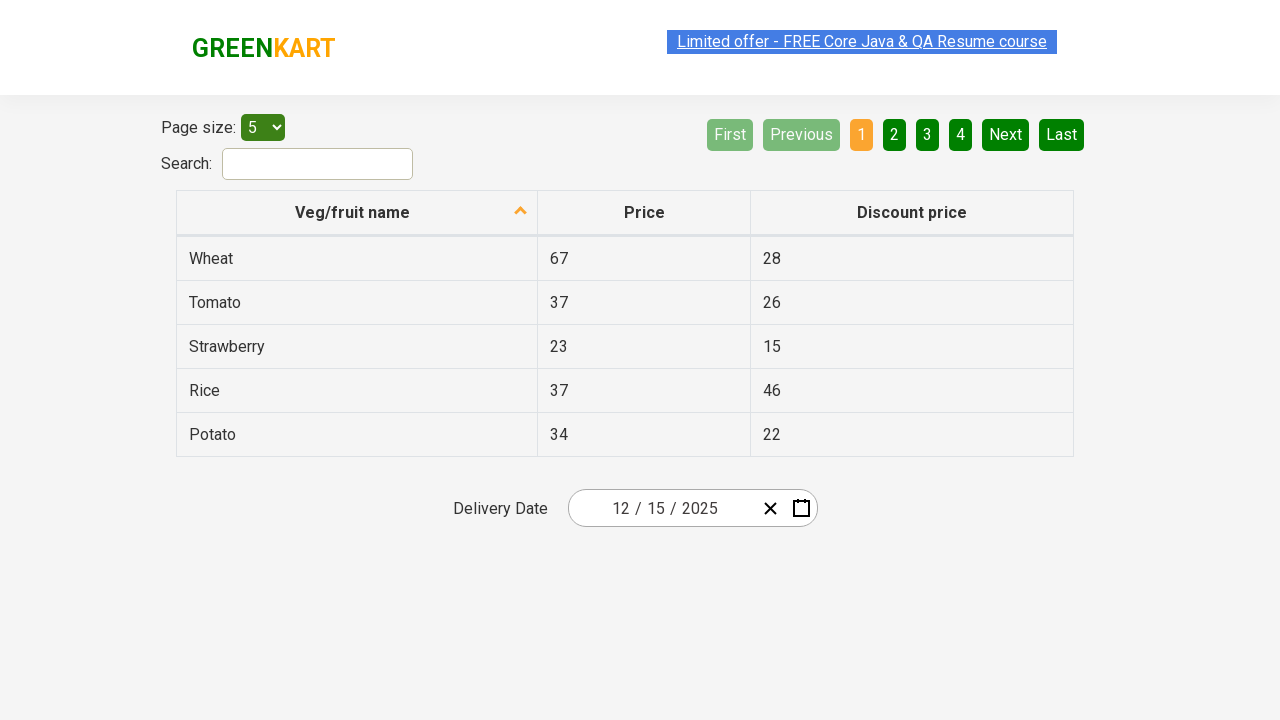